Tests a vegetable shopping site by searching for products, verifying product count, adding items to cart, and checking the brand logo text

Starting URL: https://rahulshettyacademy.com/seleniumPractise/#/

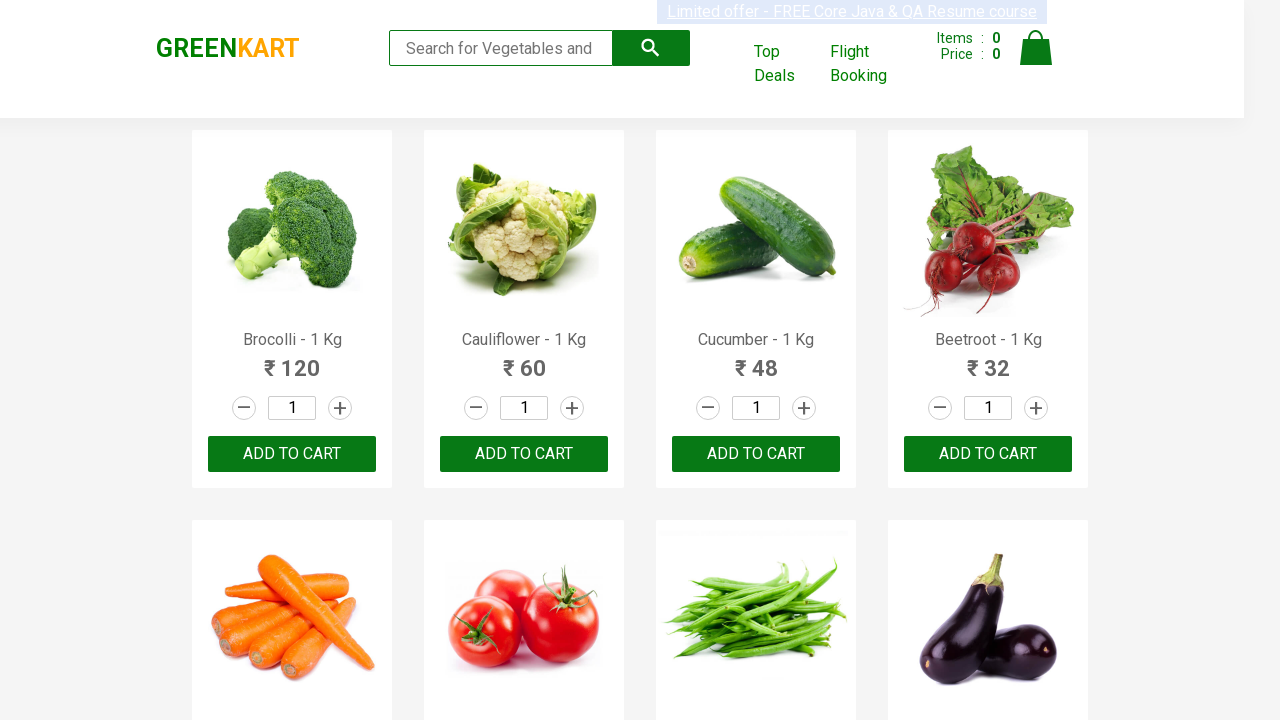

Typed 'ca' in the search box on .search-keyword
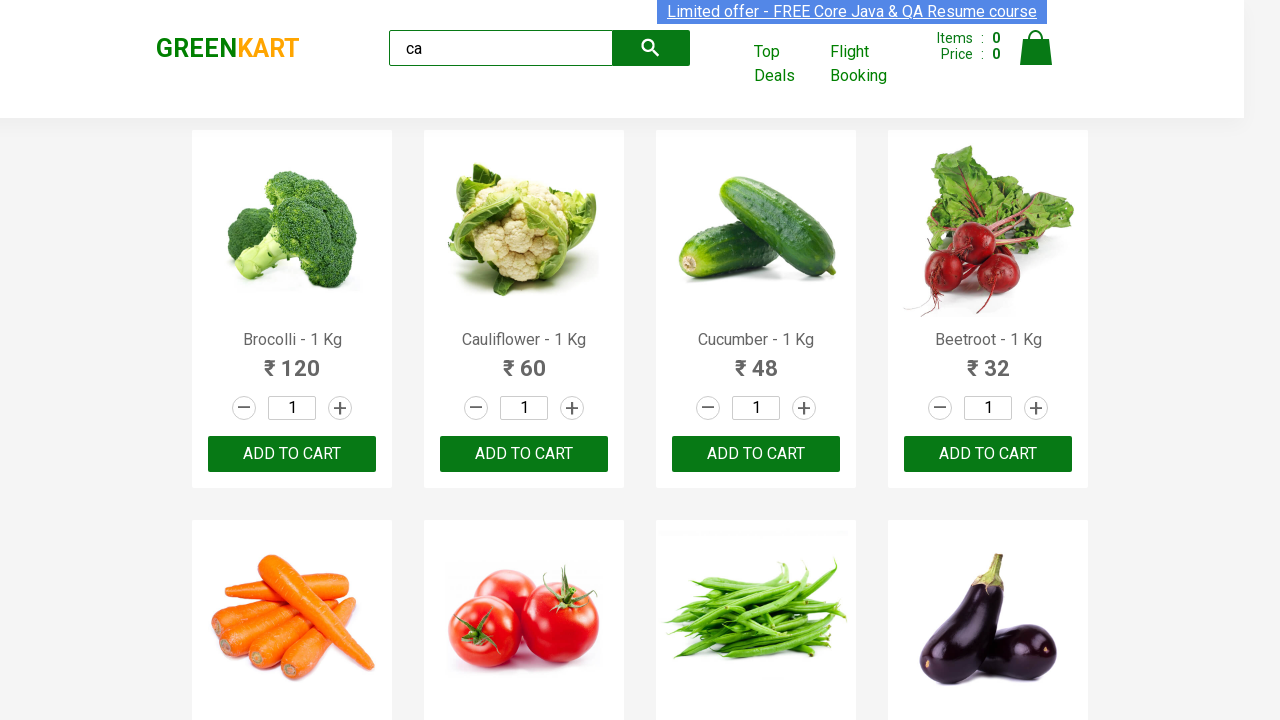

Waited 2000ms for search results to load
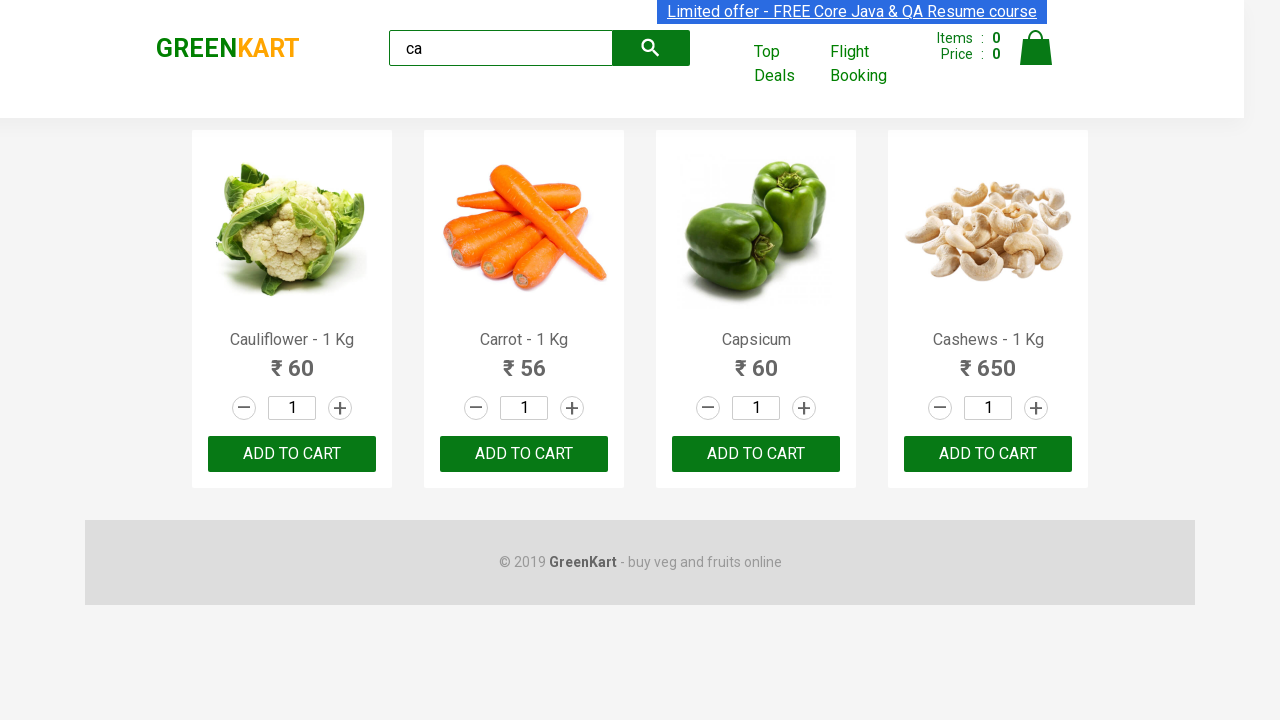

Product elements are now visible
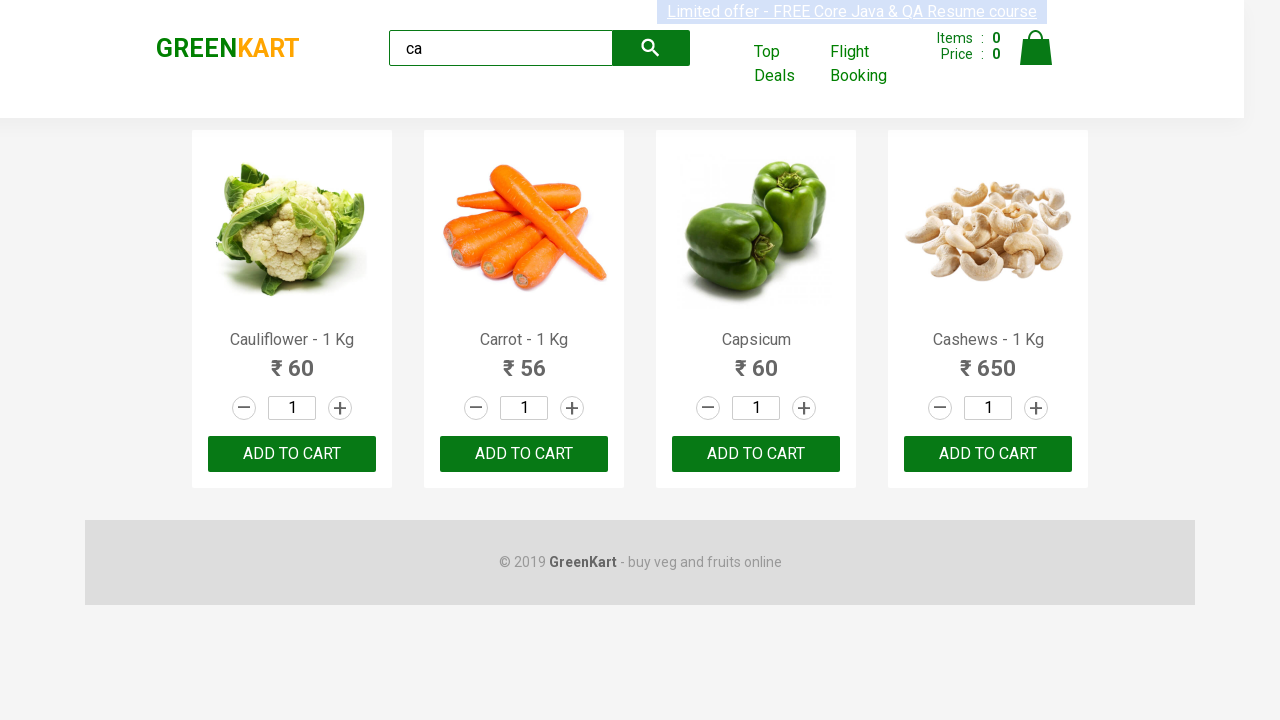

Clicked ADD TO CART button on the third product at (756, 454) on :nth-child(3) > .product-action > button
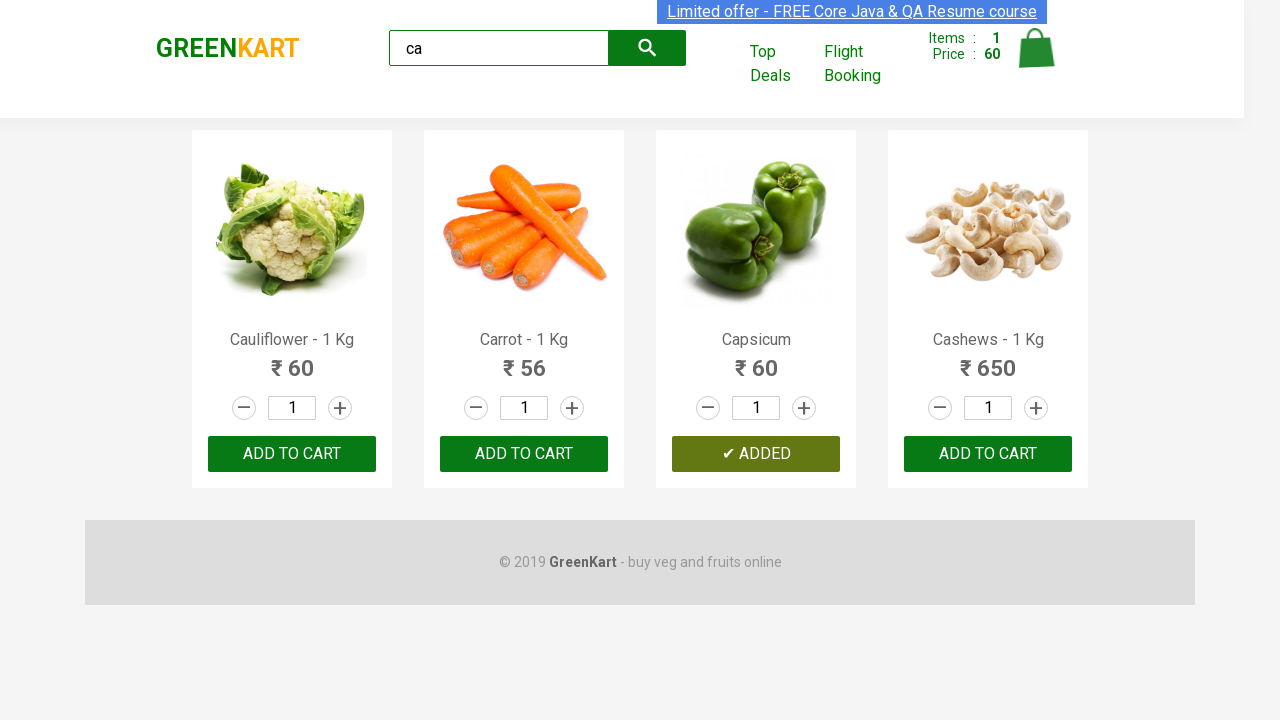

Clicked ADD TO CART button on the third product in the list at (756, 454) on .products .product >> nth=2 >> button:has-text('ADD TO CART')
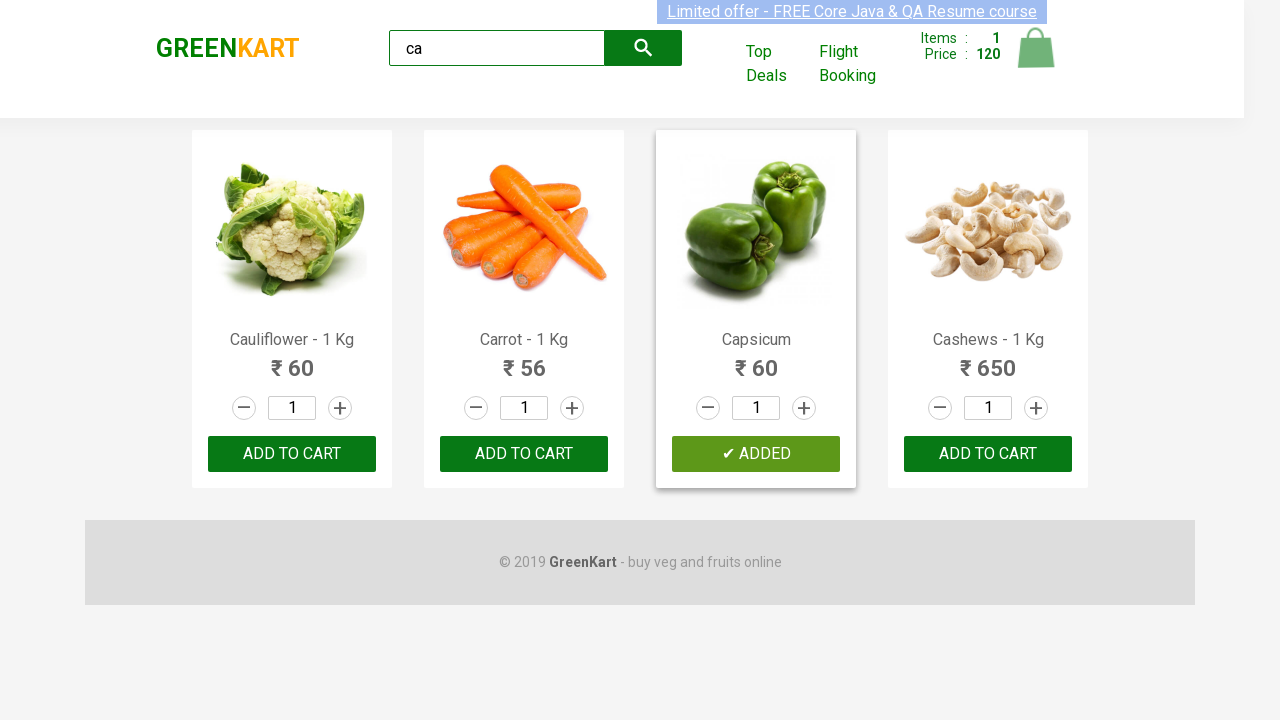

Retrieved product count: 4 products found
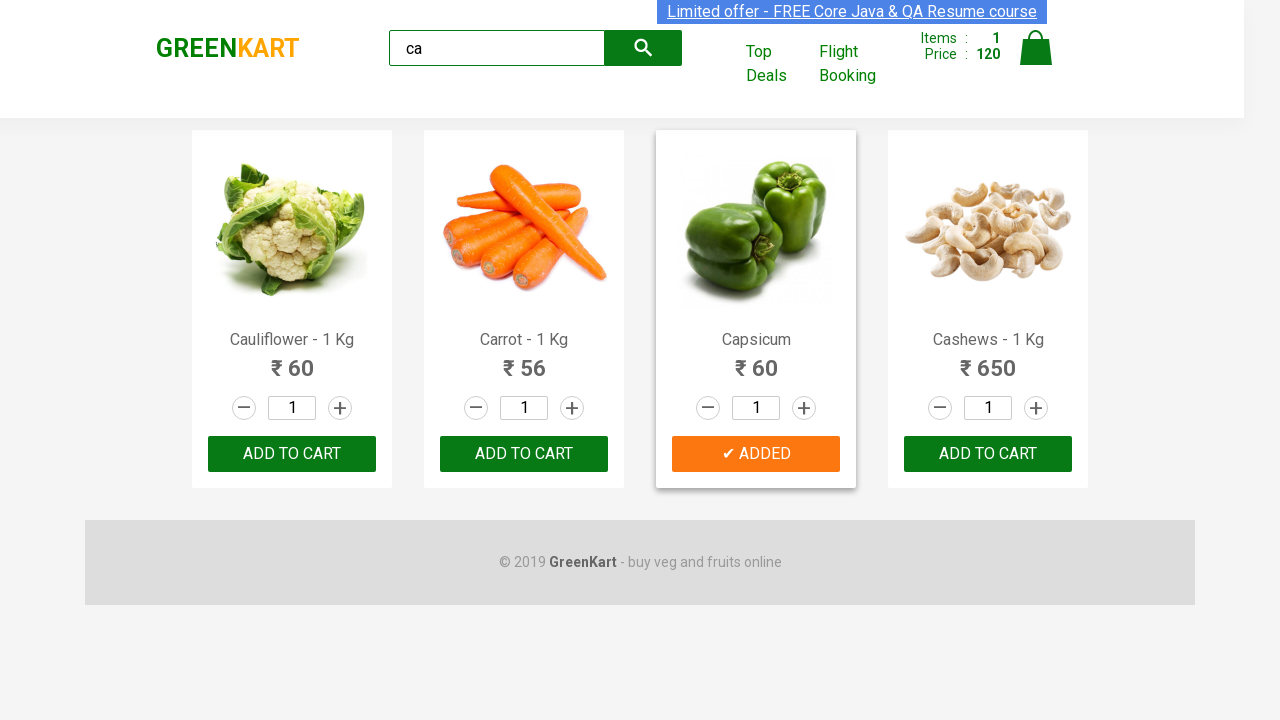

Checked product 1: 'Cauliflower - 1 Kg'
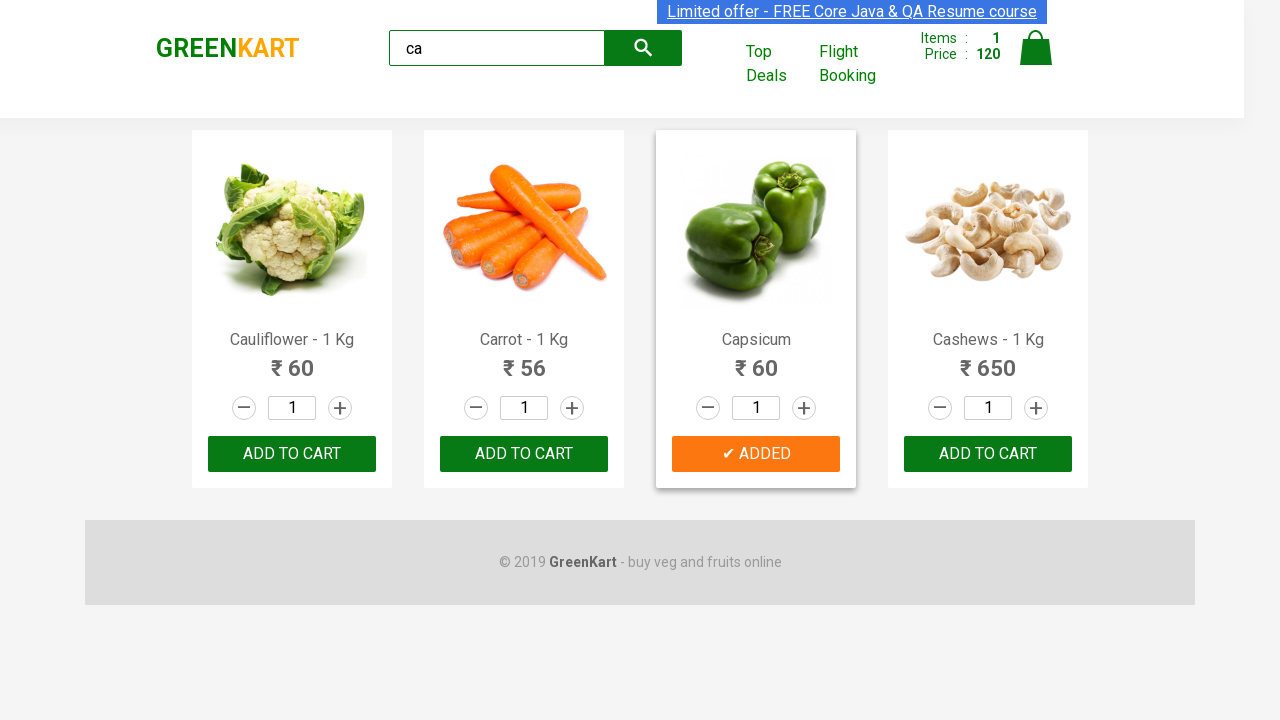

Checked product 2: 'Carrot - 1 Kg'
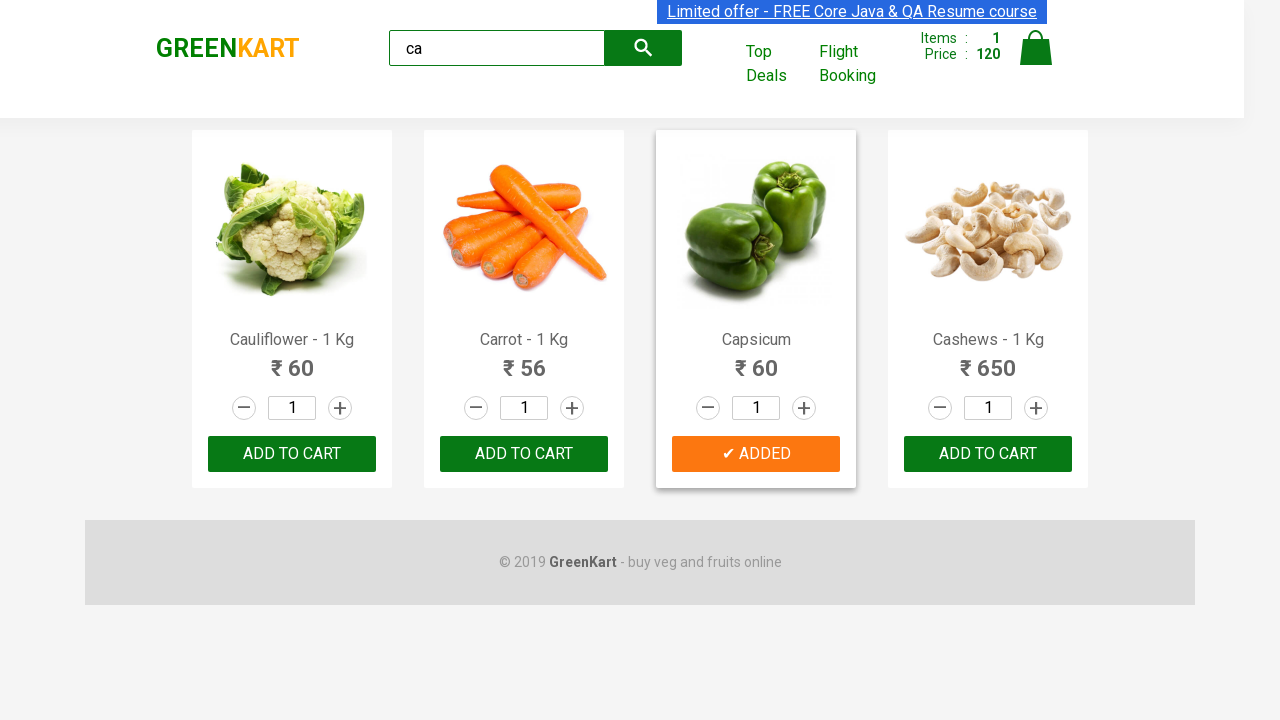

Checked product 3: 'Capsicum'
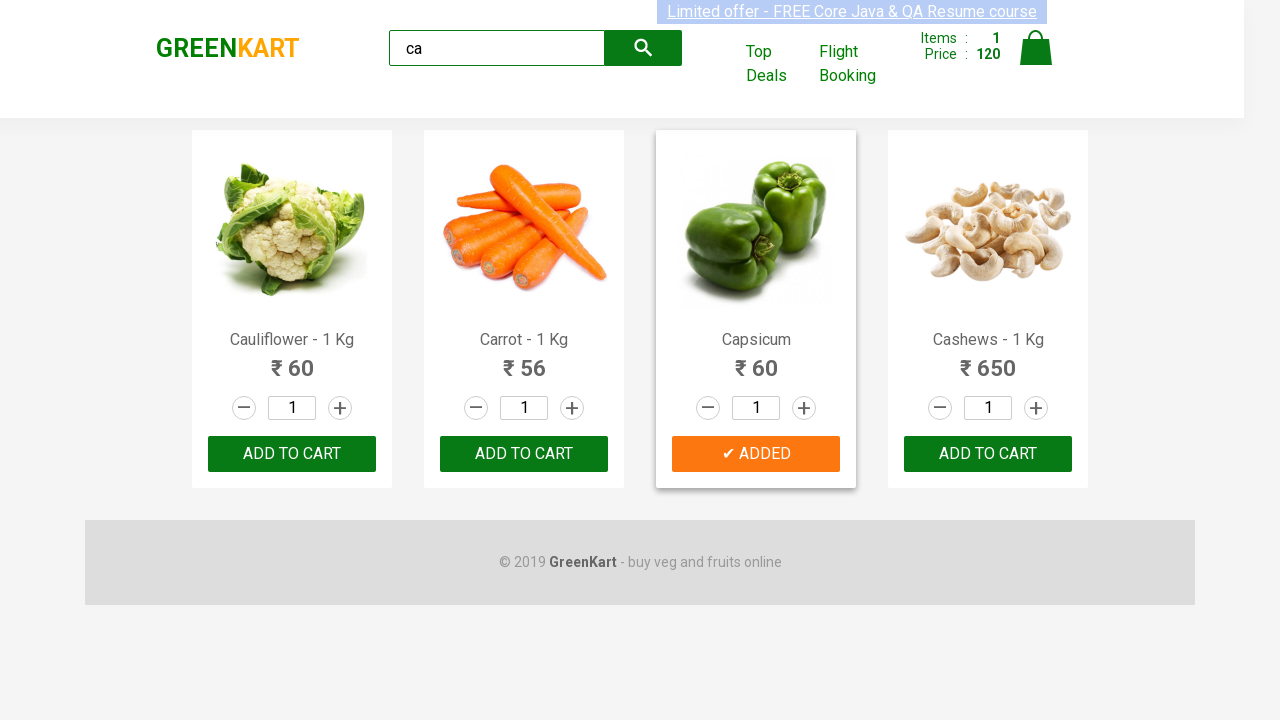

Checked product 4: 'Cashews - 1 Kg'
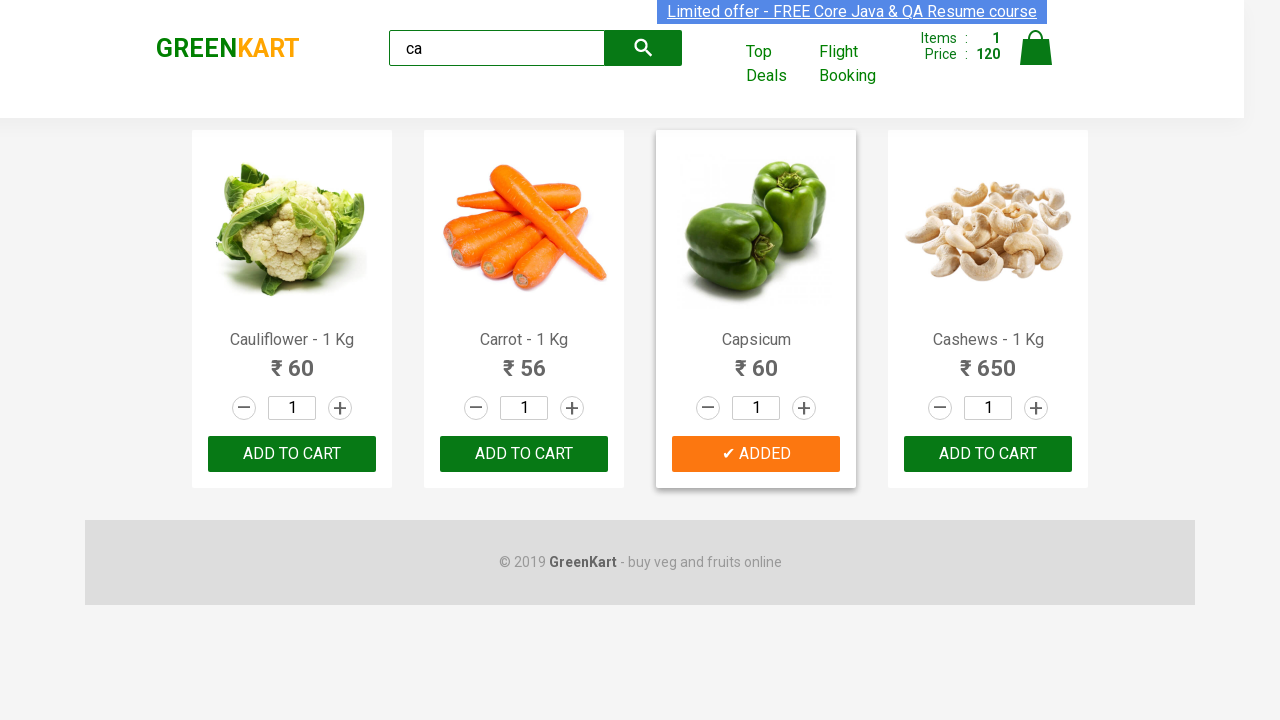

Found and clicked ADD TO CART button on Cashews product at (988, 454) on .products .product >> nth=3 >> button
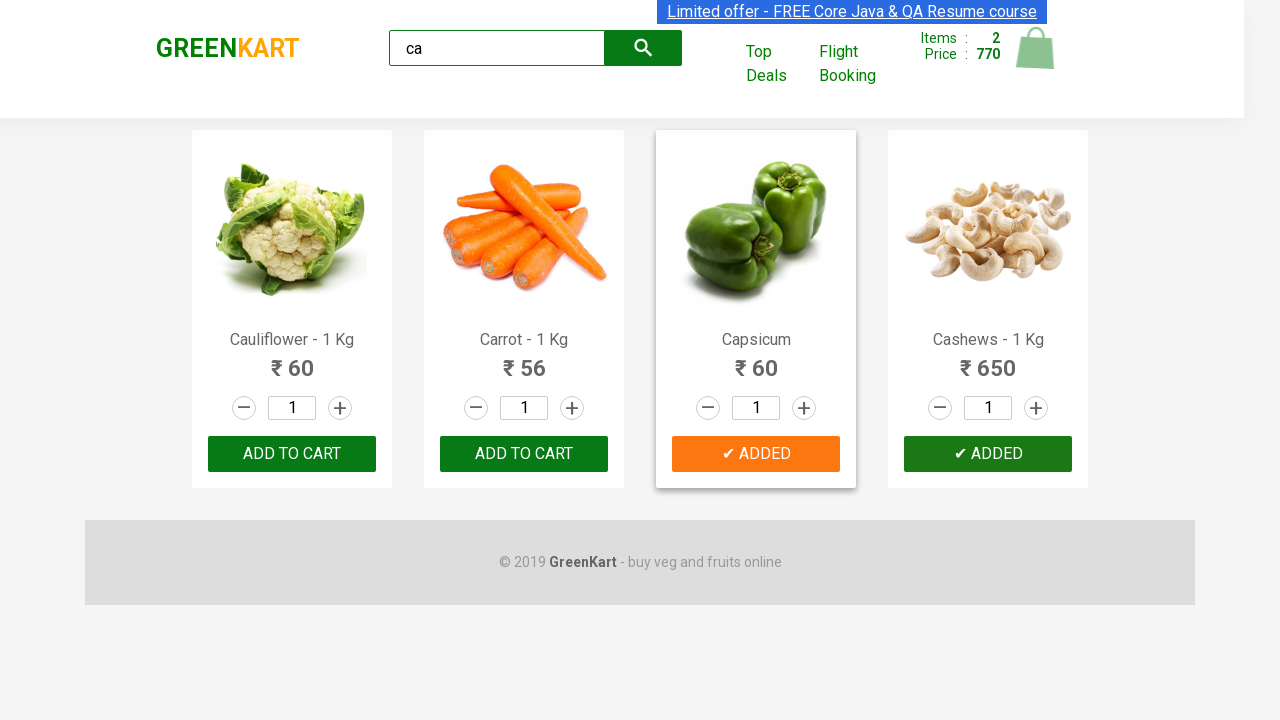

Verified brand logo text is 'GREENKART'
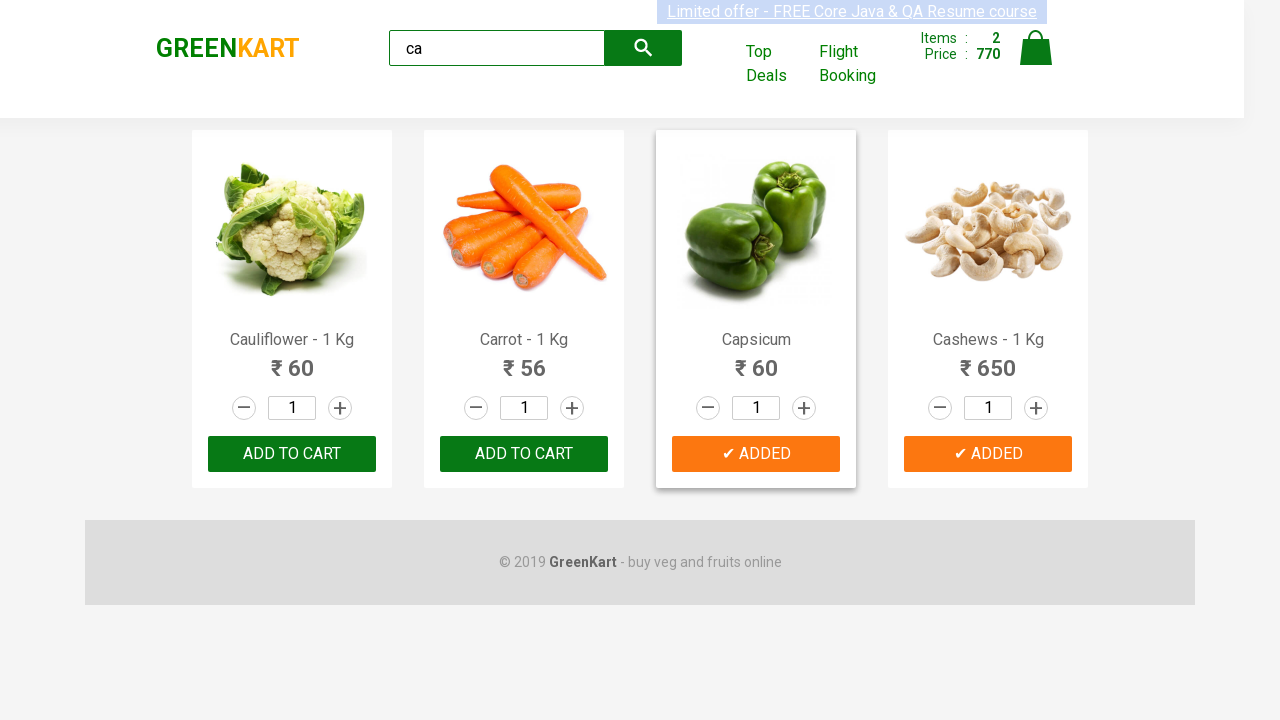

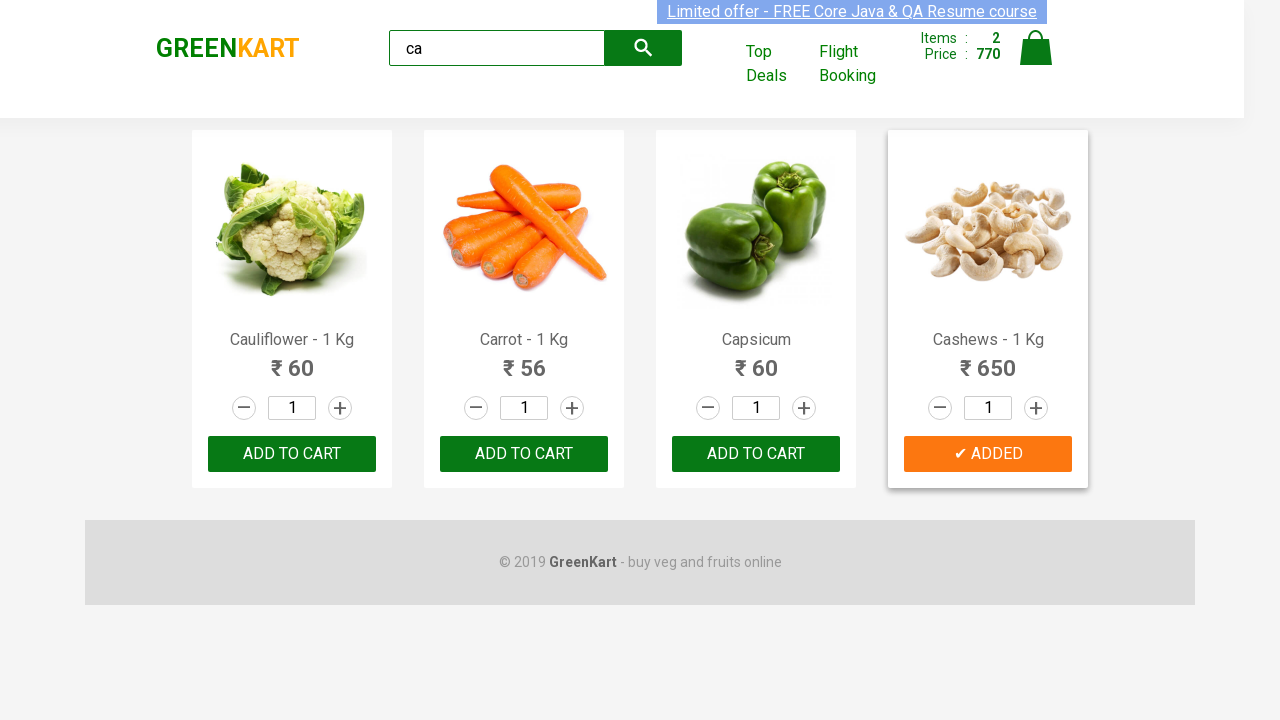